Navigates to Manta.com homepage, attempts to find and click a restaurant category link, or uses the search functionality to search for restaurants, then verifies that restaurant listings are displayed.

Starting URL: https://www.manta.com/

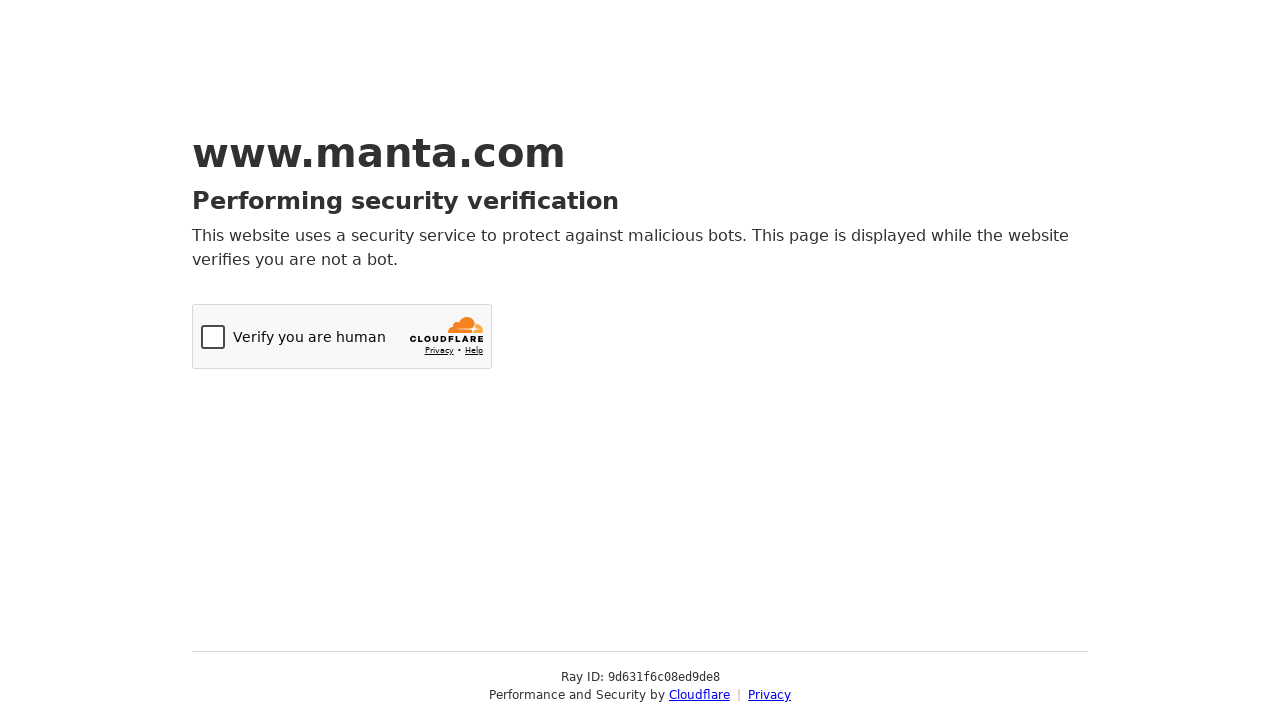

Waited for Manta.com homepage to load (domcontentloaded)
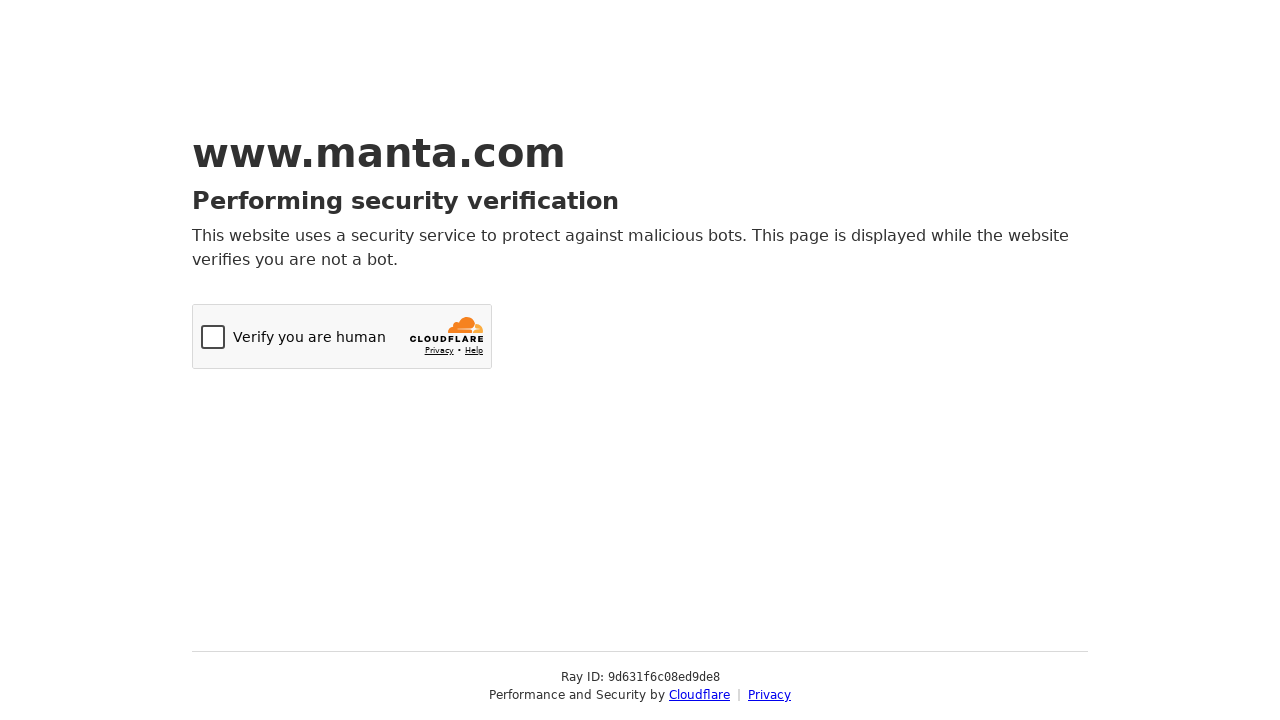

Located restaurant category link on homepage
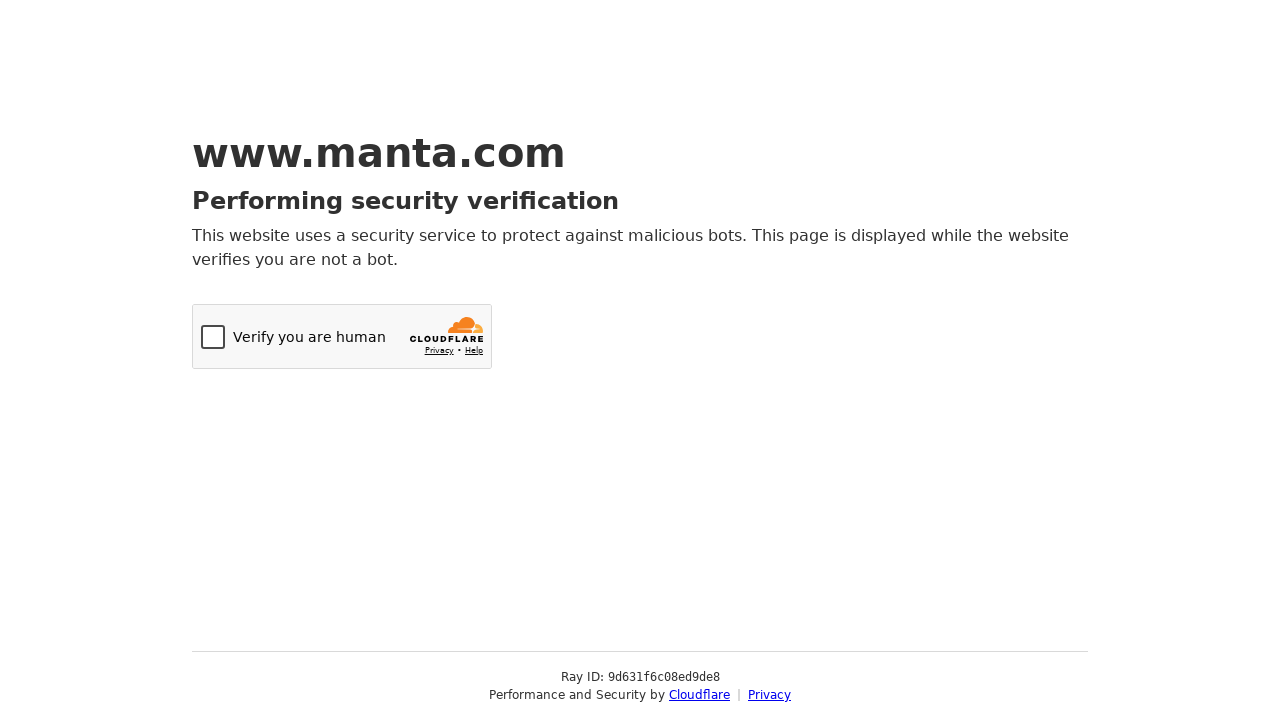

Restaurant link not found, located search input field
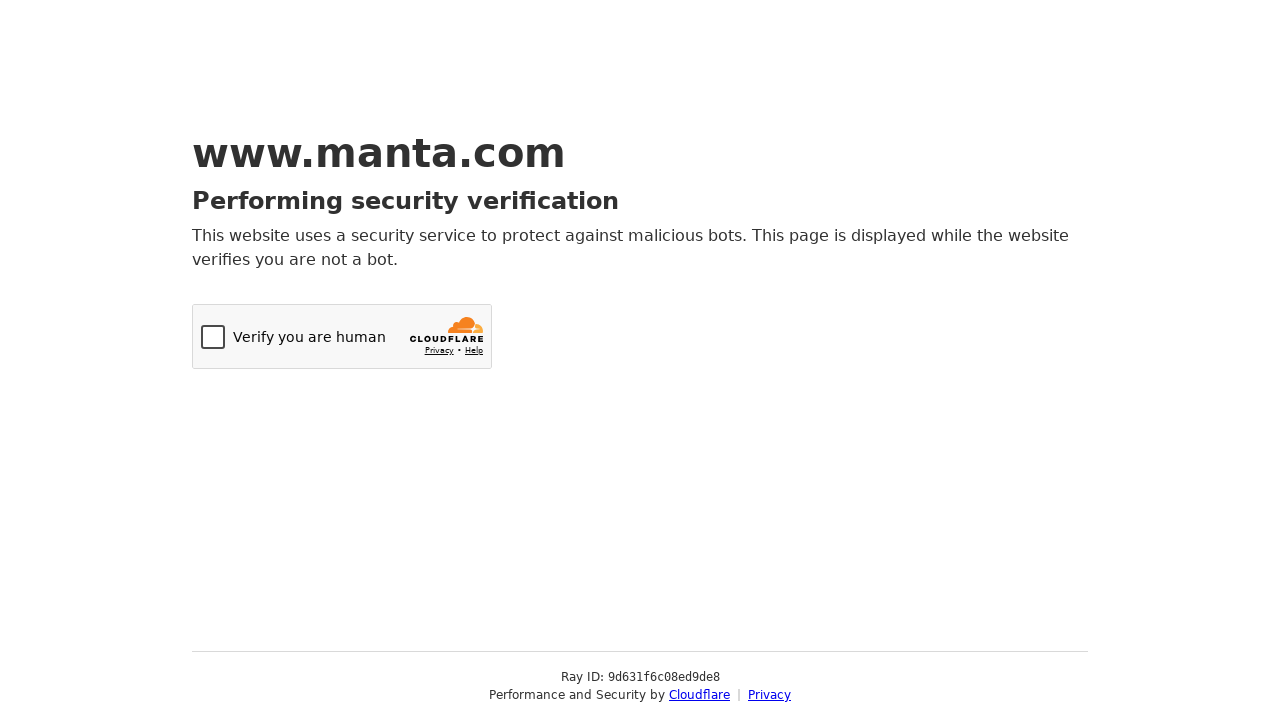

Navigated directly to restaurant listings page
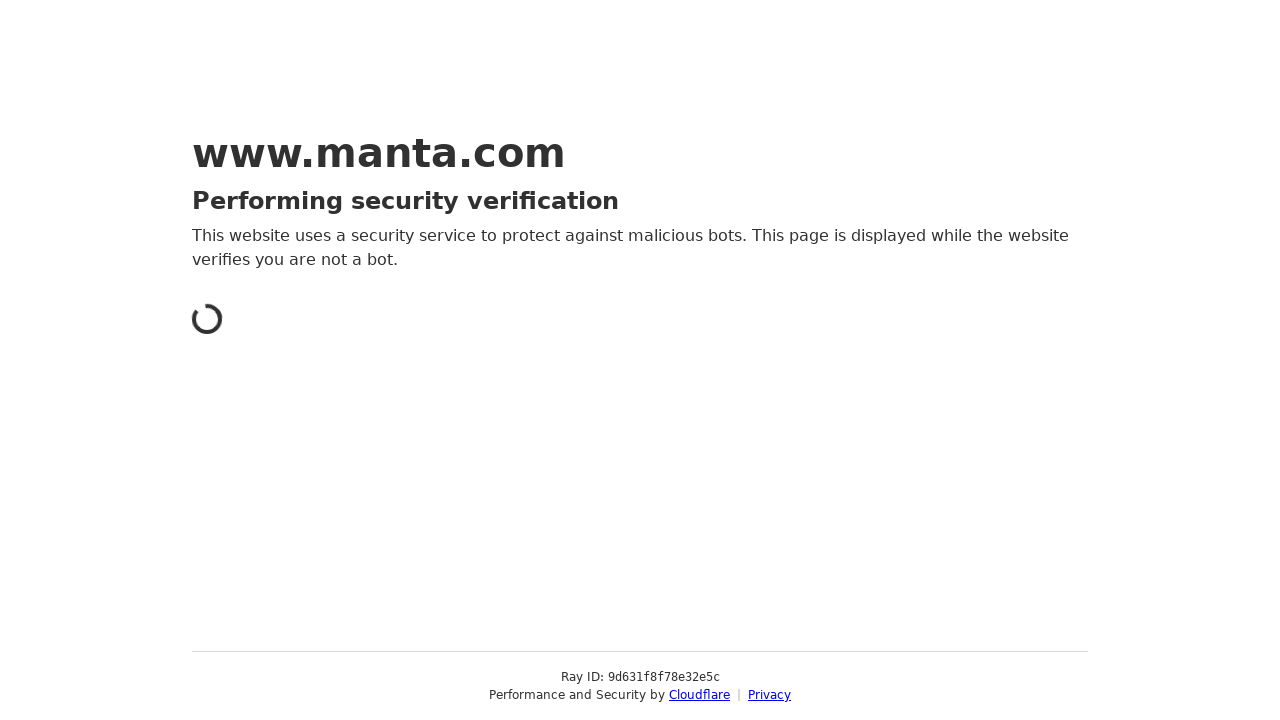

Waited for direct navigation restaurant page to load
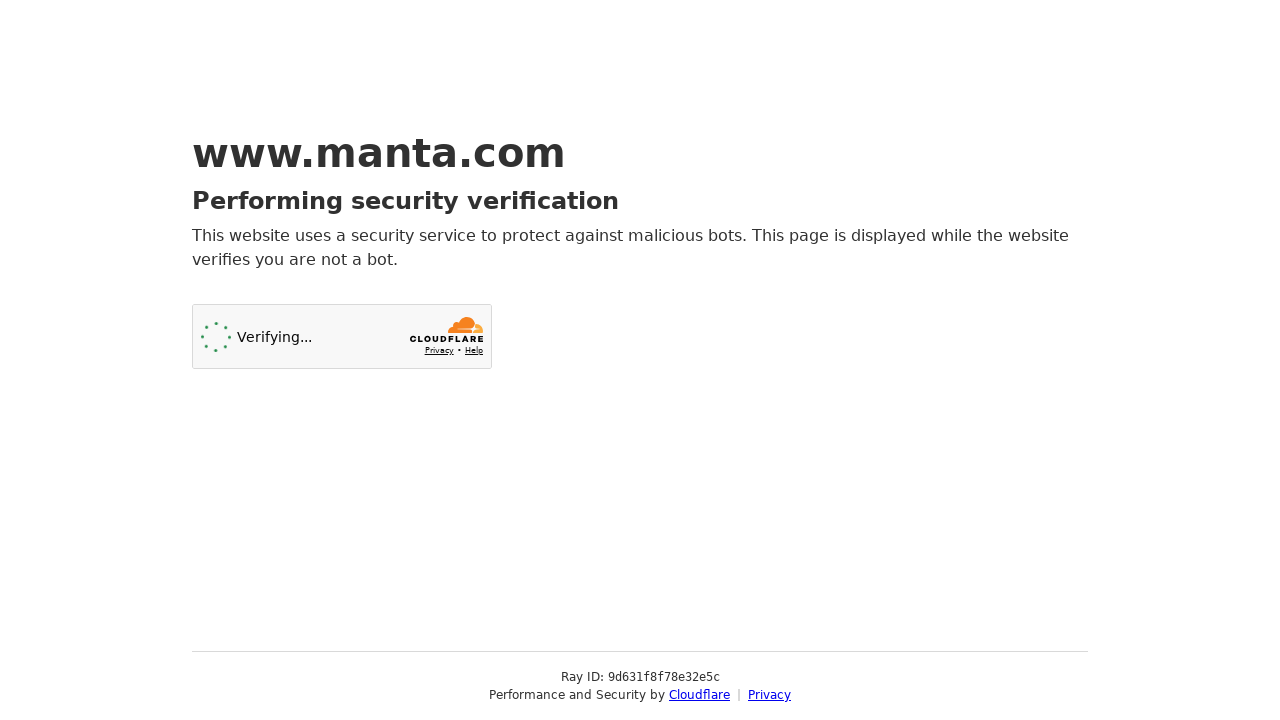

Waited 3 seconds for additional content to load
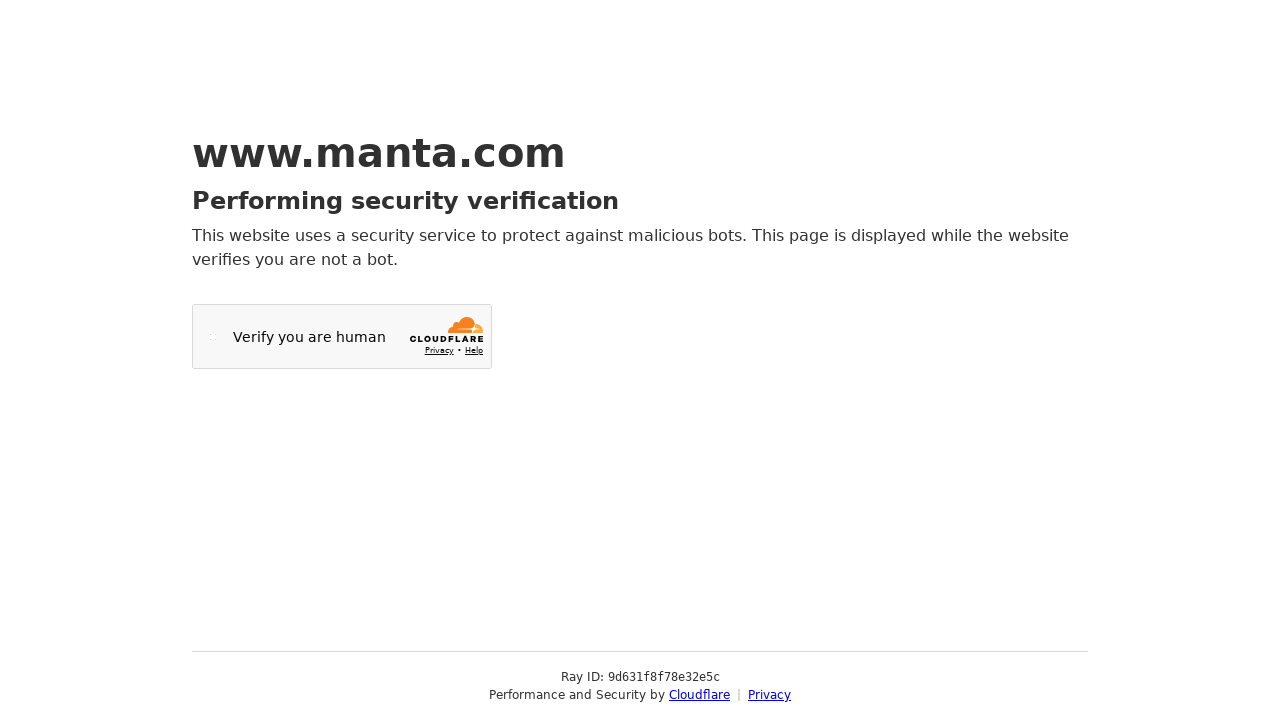

Verified restaurant-related content is present on page
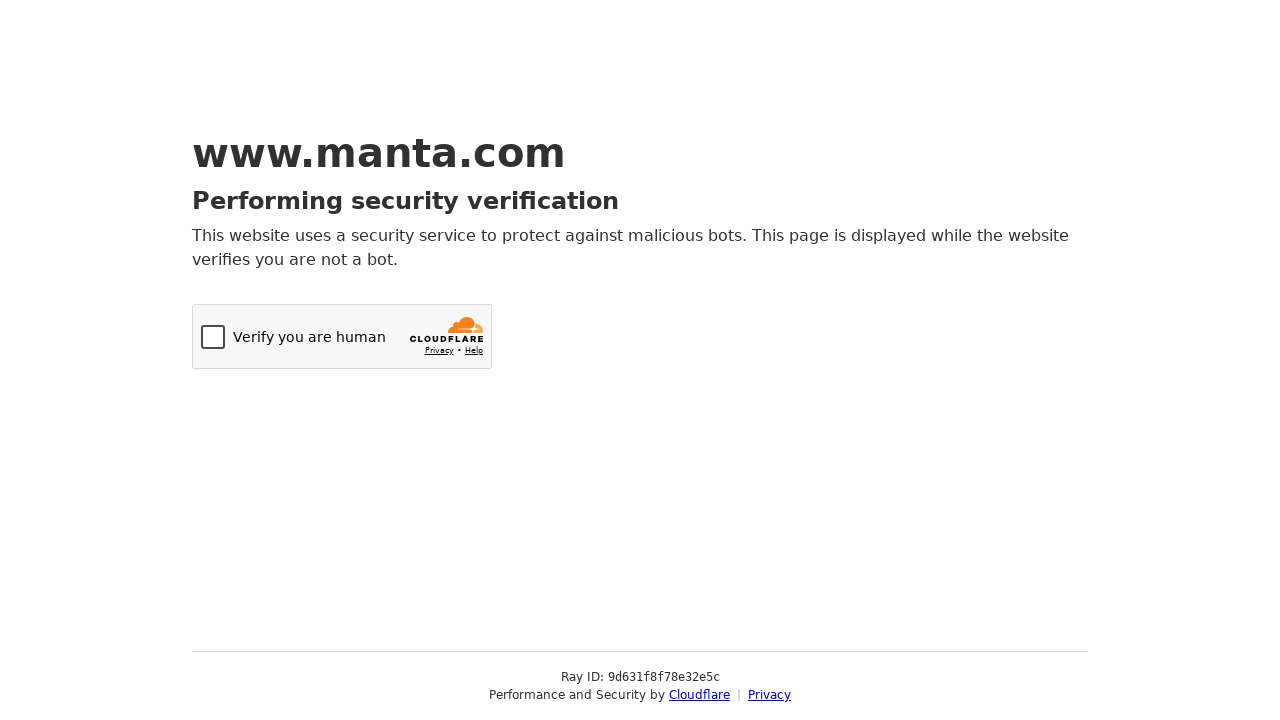

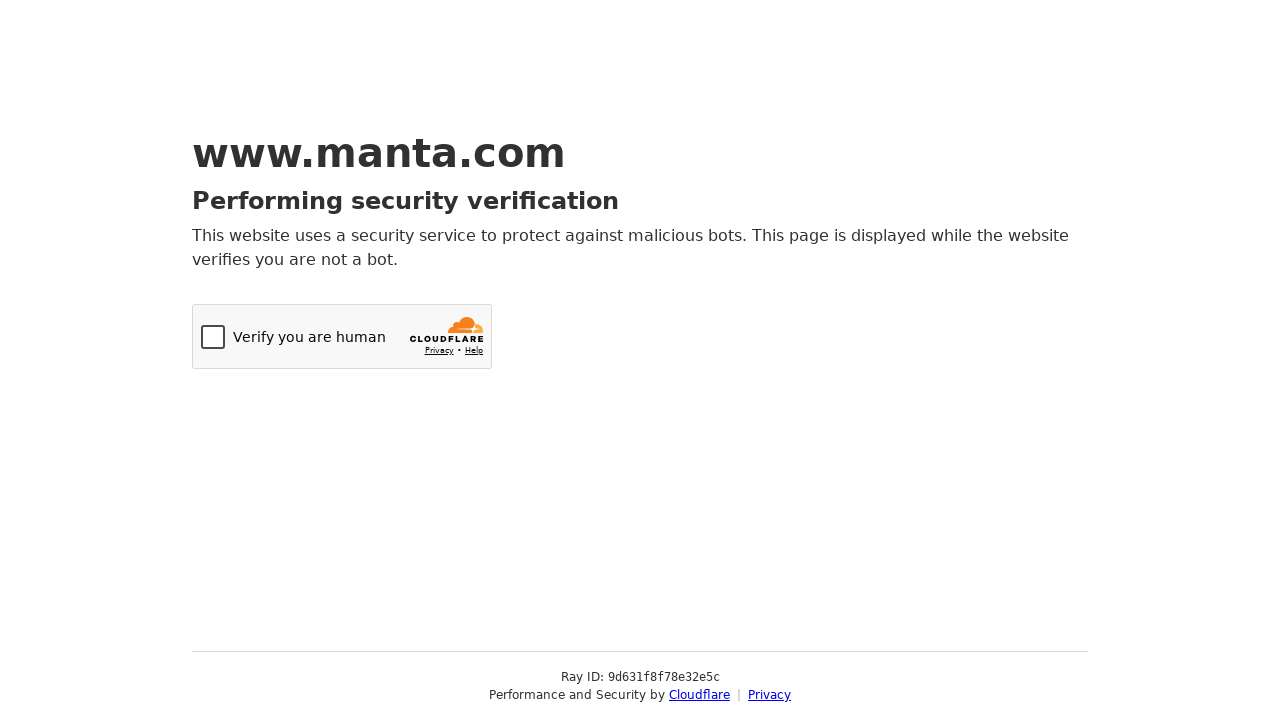